Demonstrates various CSS selector techniques by locating different elements on a test page, including buttons by attribute value, elements by class, ID selectors, and attribute substring matching, then clicks a radio button.

Starting URL: https://omayo.blogspot.com/

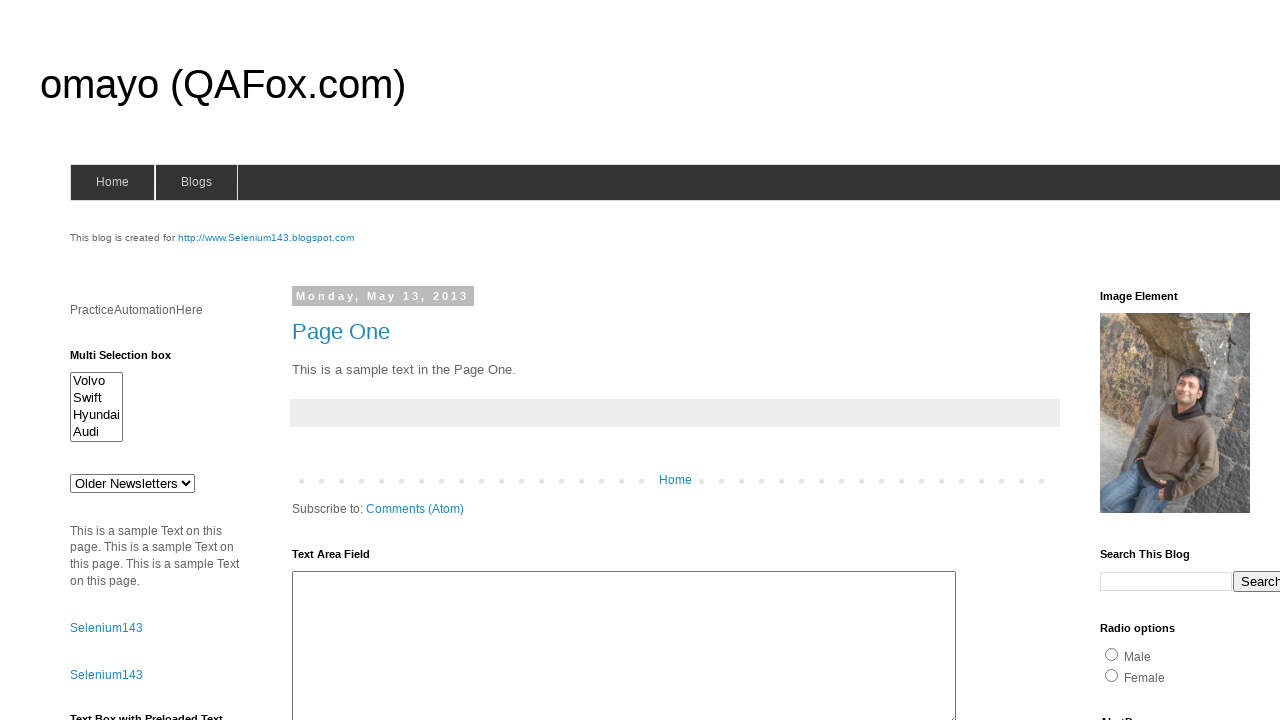

Located all input elements with value attribute
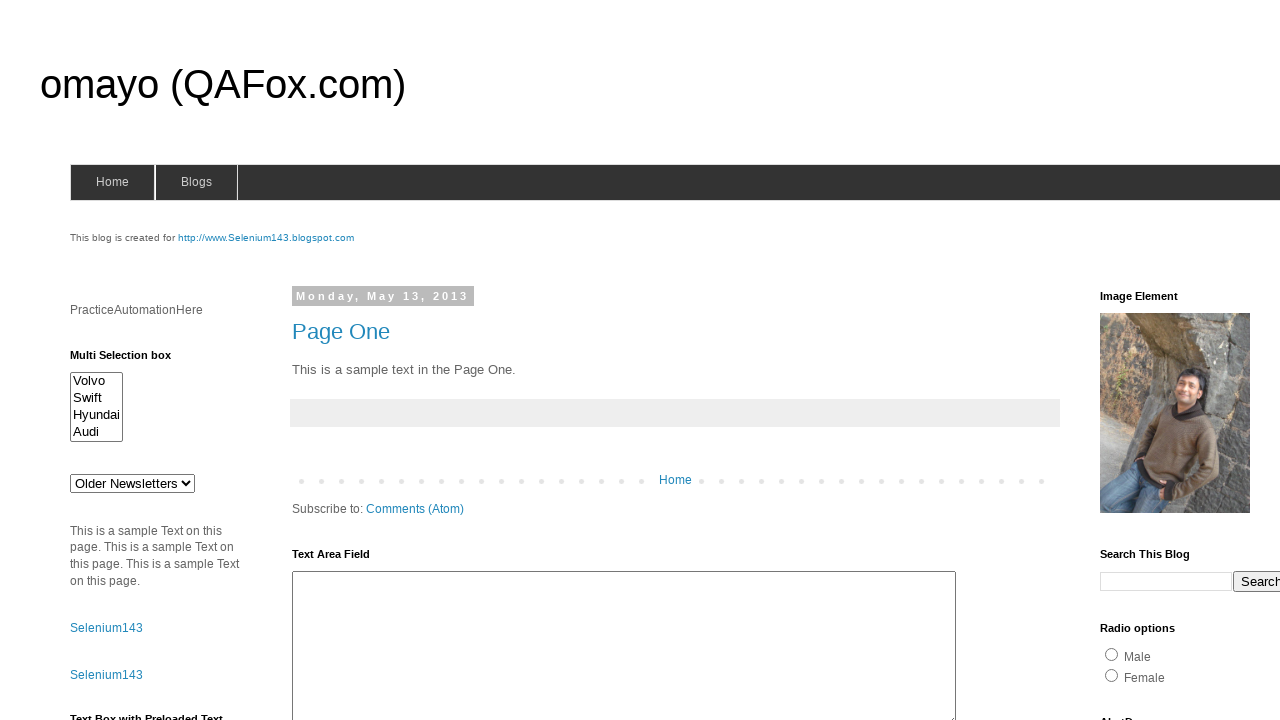

Located input element with value='Login'
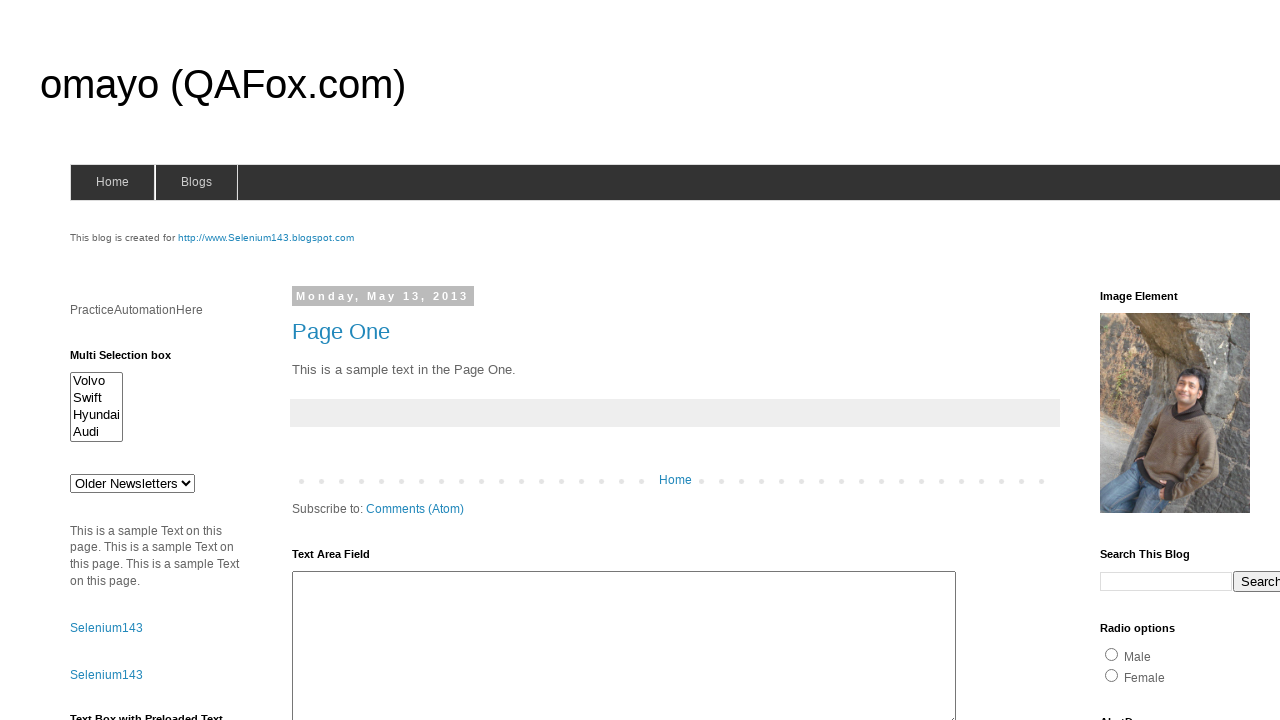

Located input element with value='Login' and type='button'
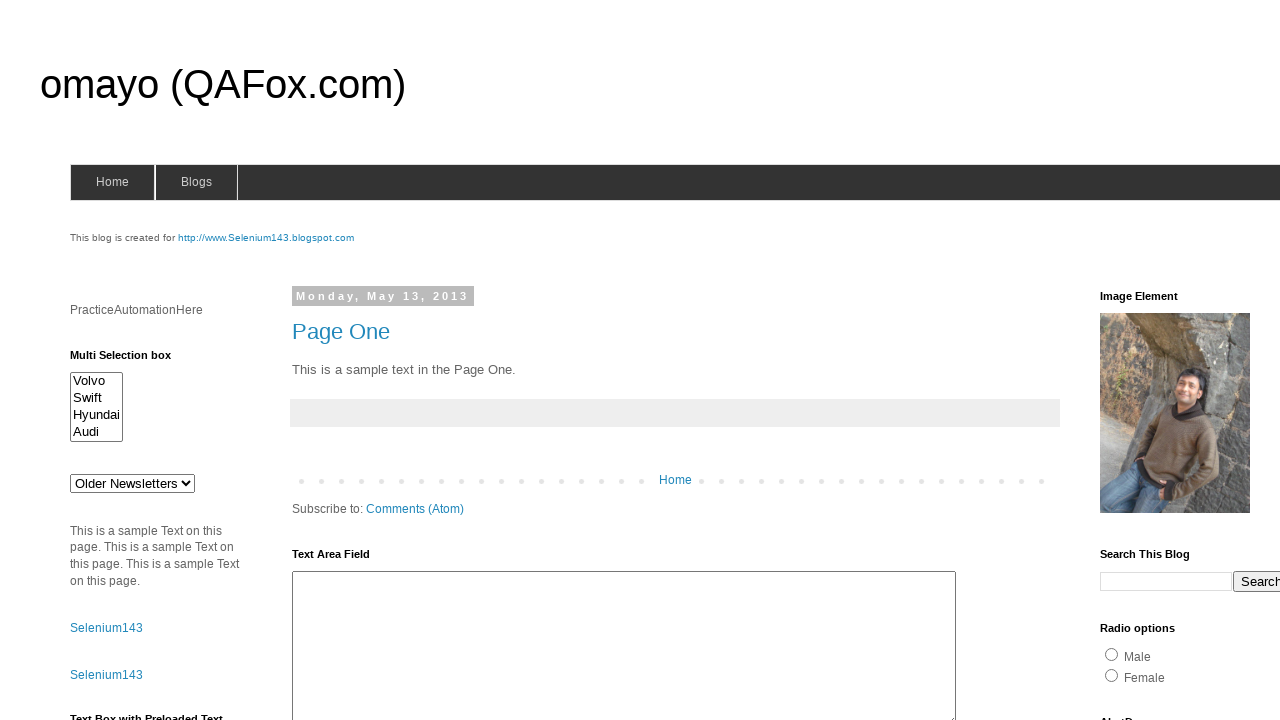

Located h2 element with class 'title'
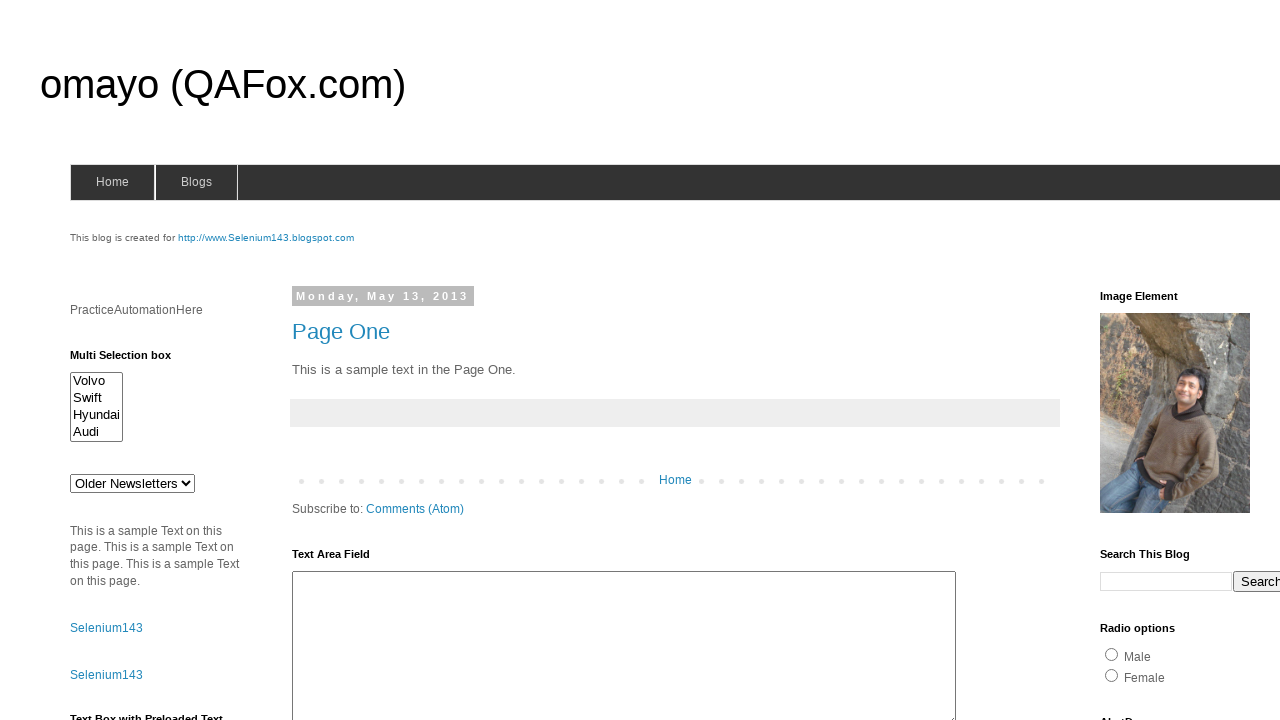

Clicked radio button with id='radio1' at (1112, 654) on input#radio1
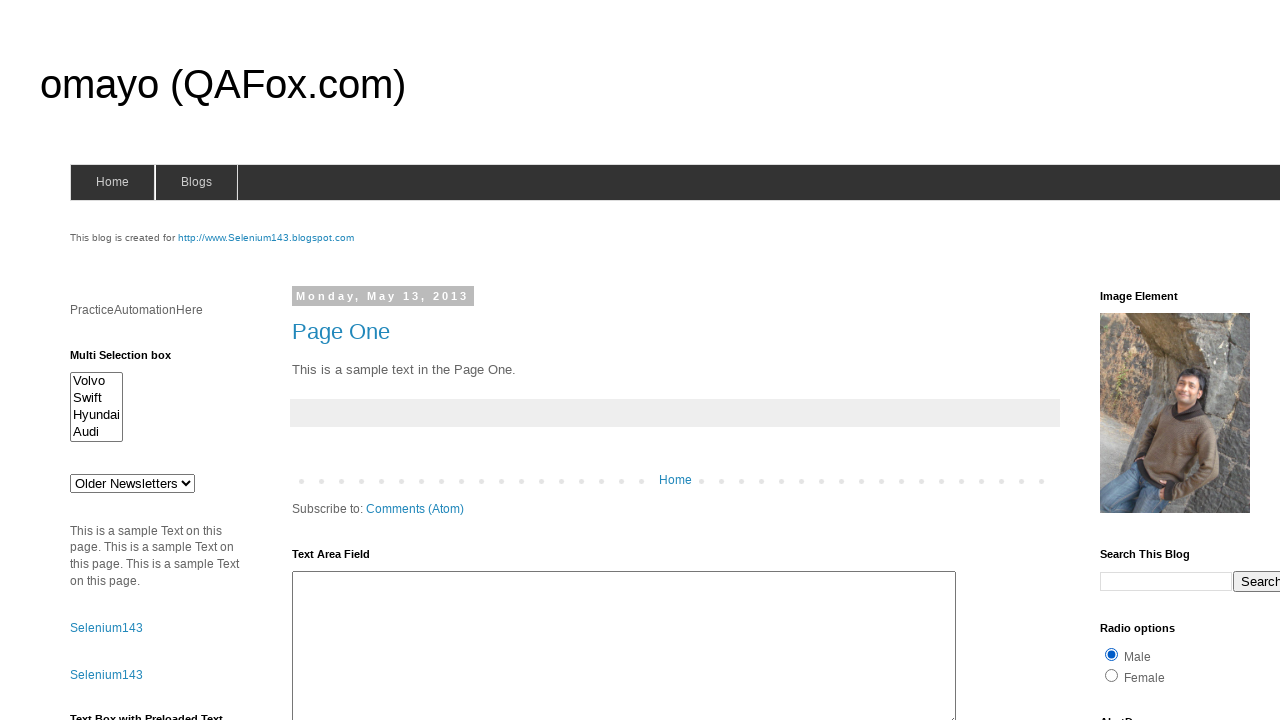

Located element with id ending with 'dio1'
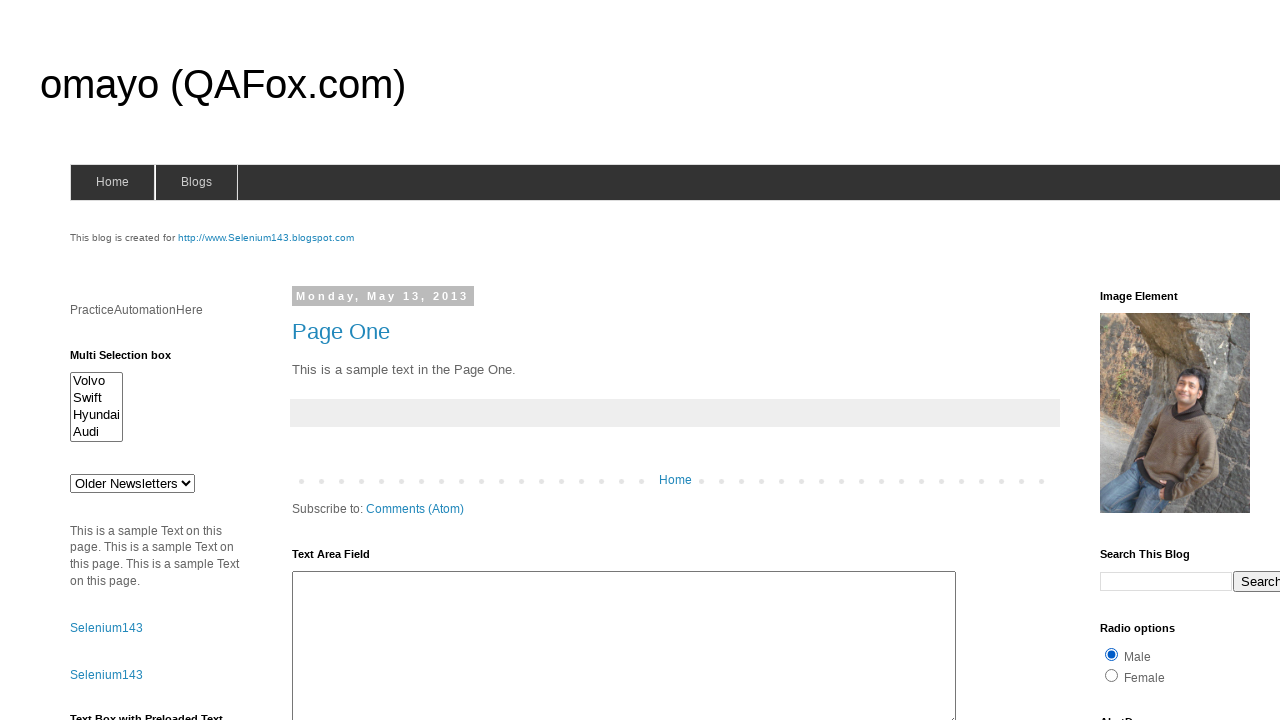

Located element with id containing 'adi'
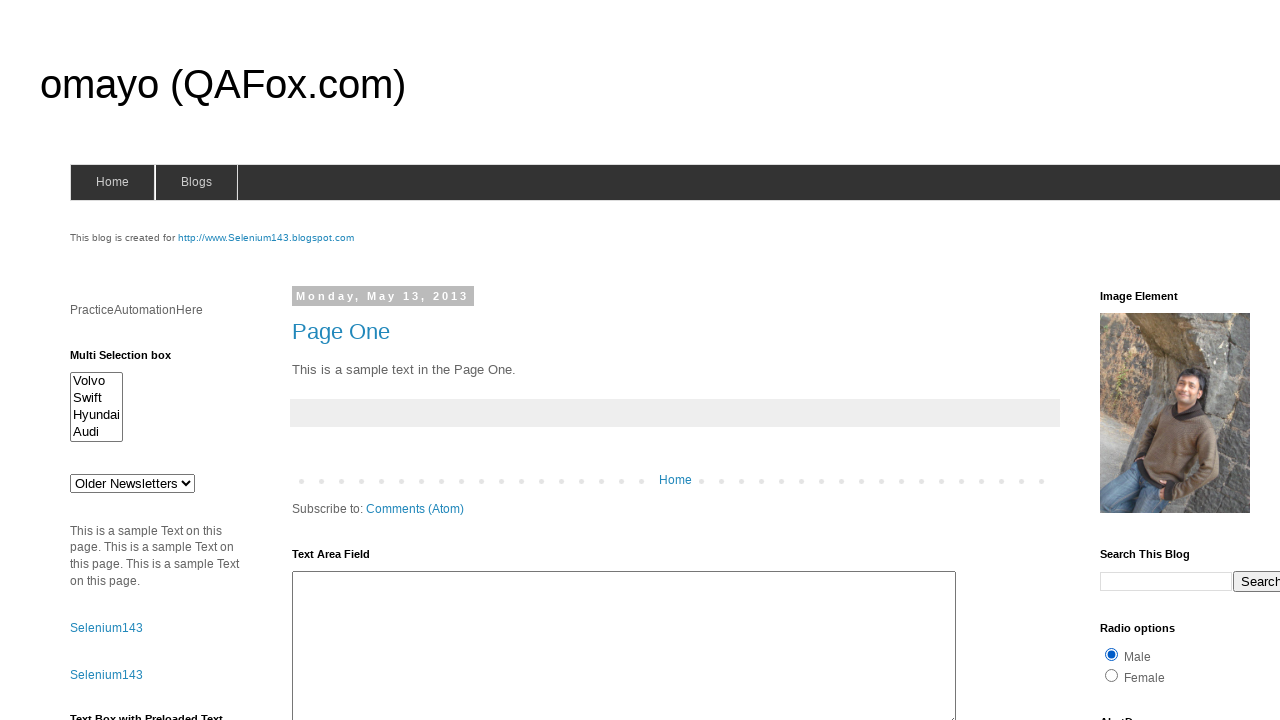

Located element with id starting with 'radio'
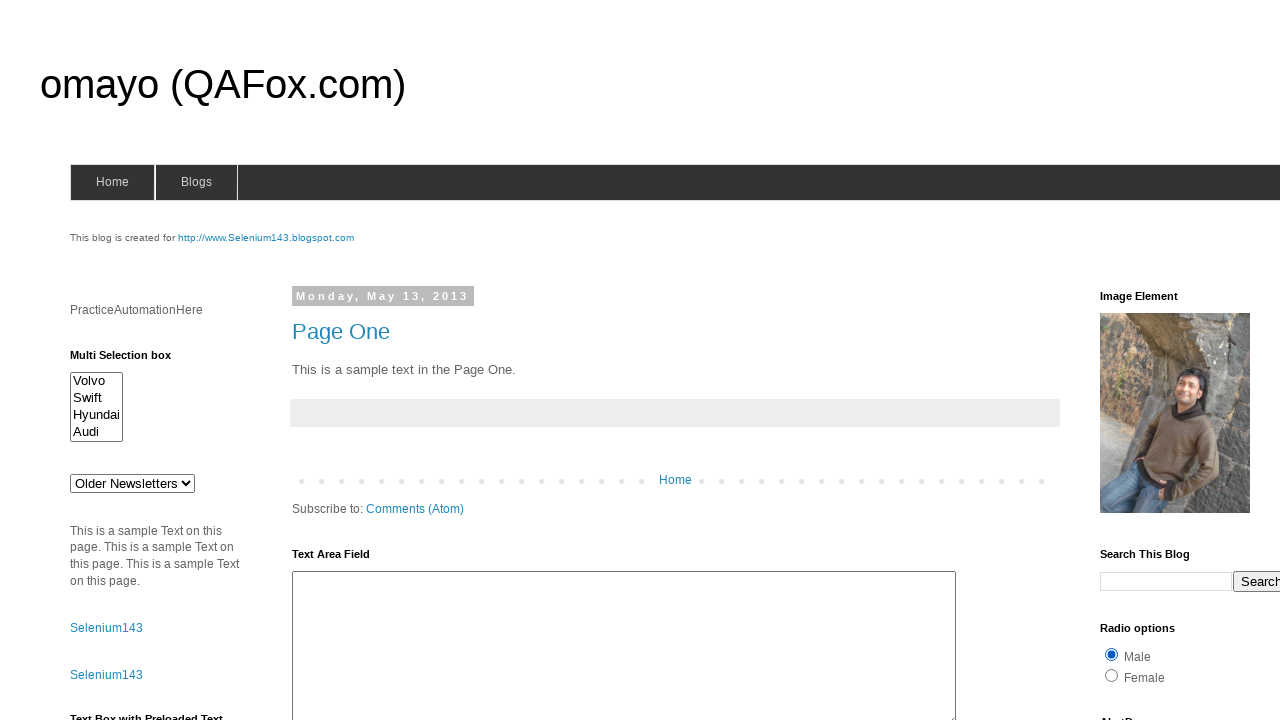

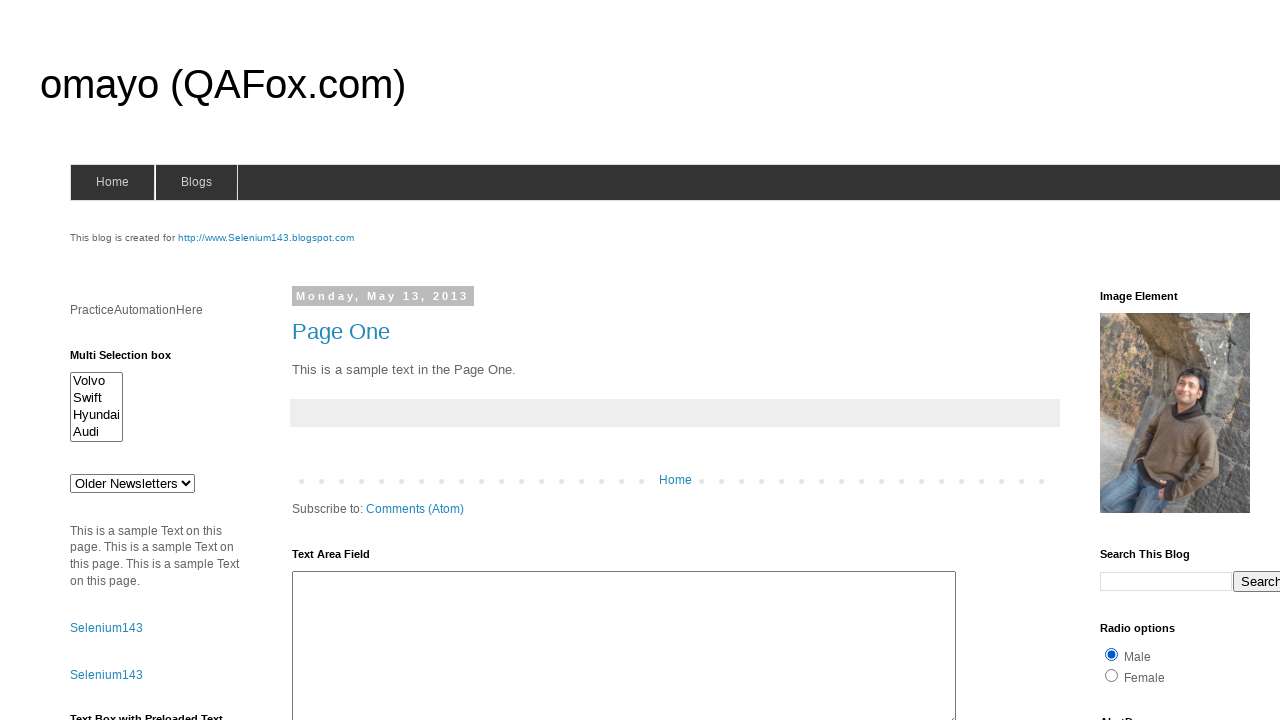